Tests a todo list application by checking off existing items, verifying their state changes, adding a new item, and confirming the remaining count updates correctly

Starting URL: https://lambdatest.github.io/sample-todo-app/

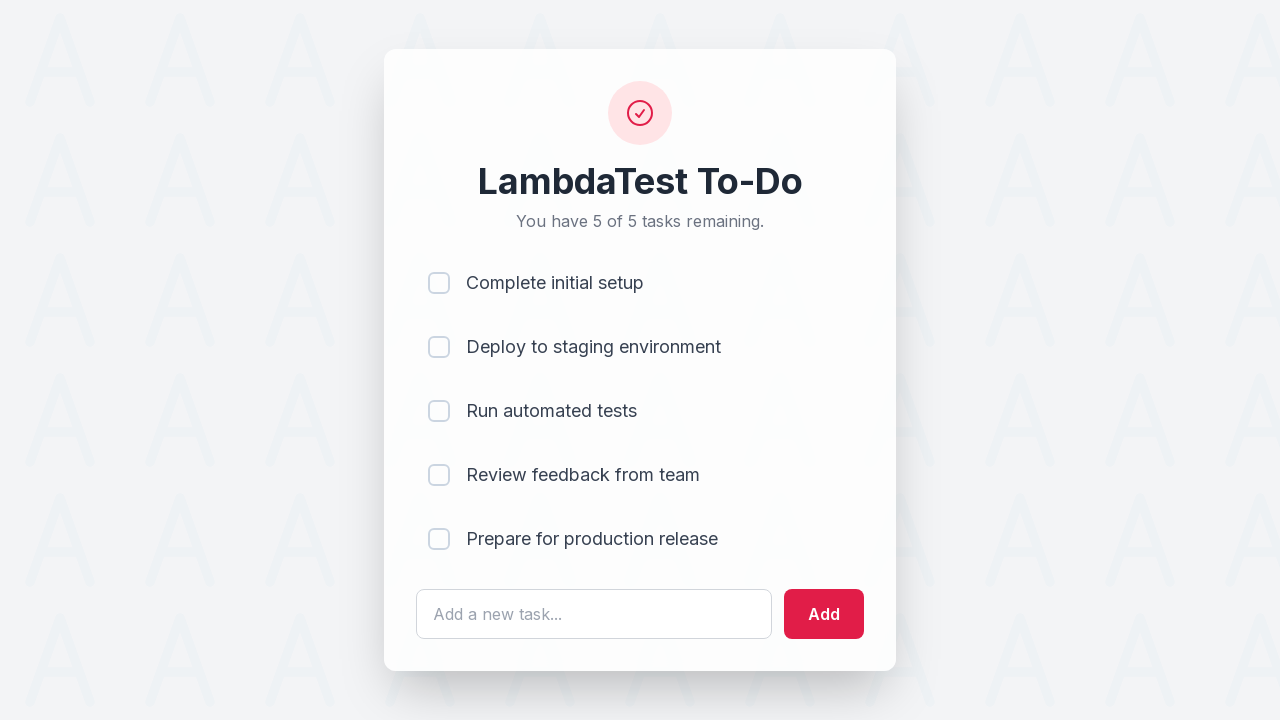

Clicked checkbox for todo item 1 at (439, 283) on input[name='li1']
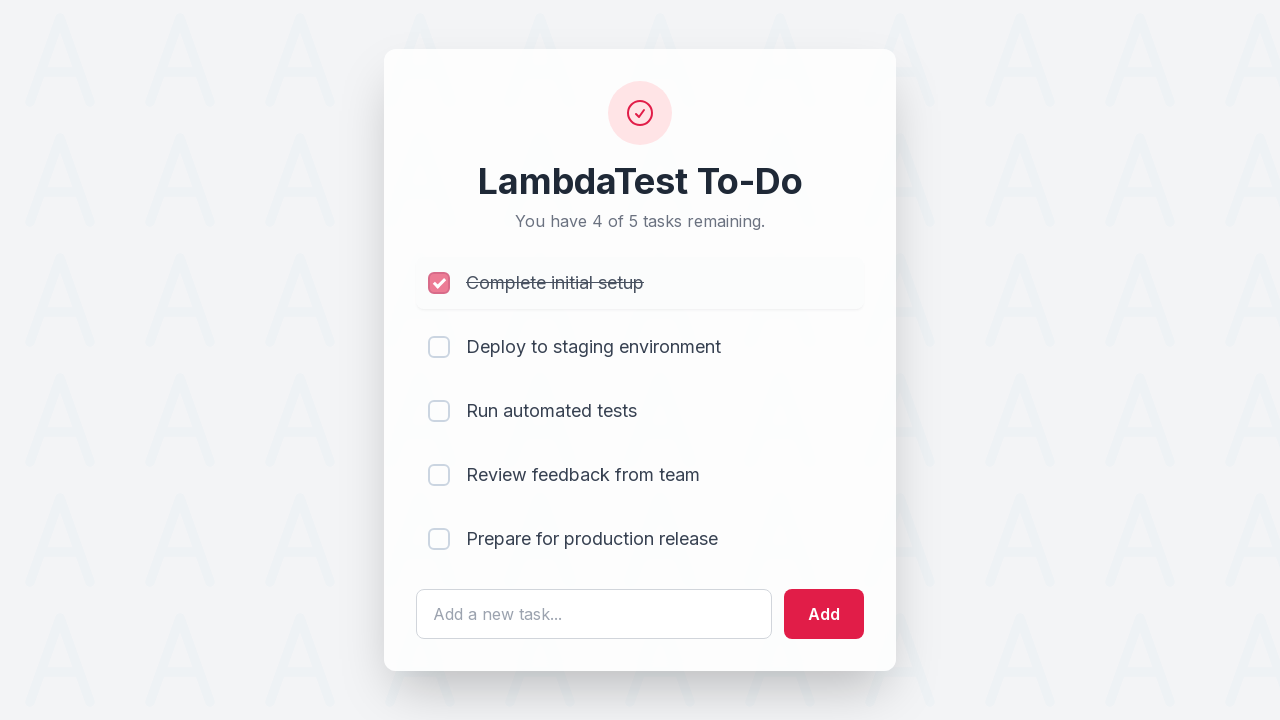

Waited 1 second after checking item 1
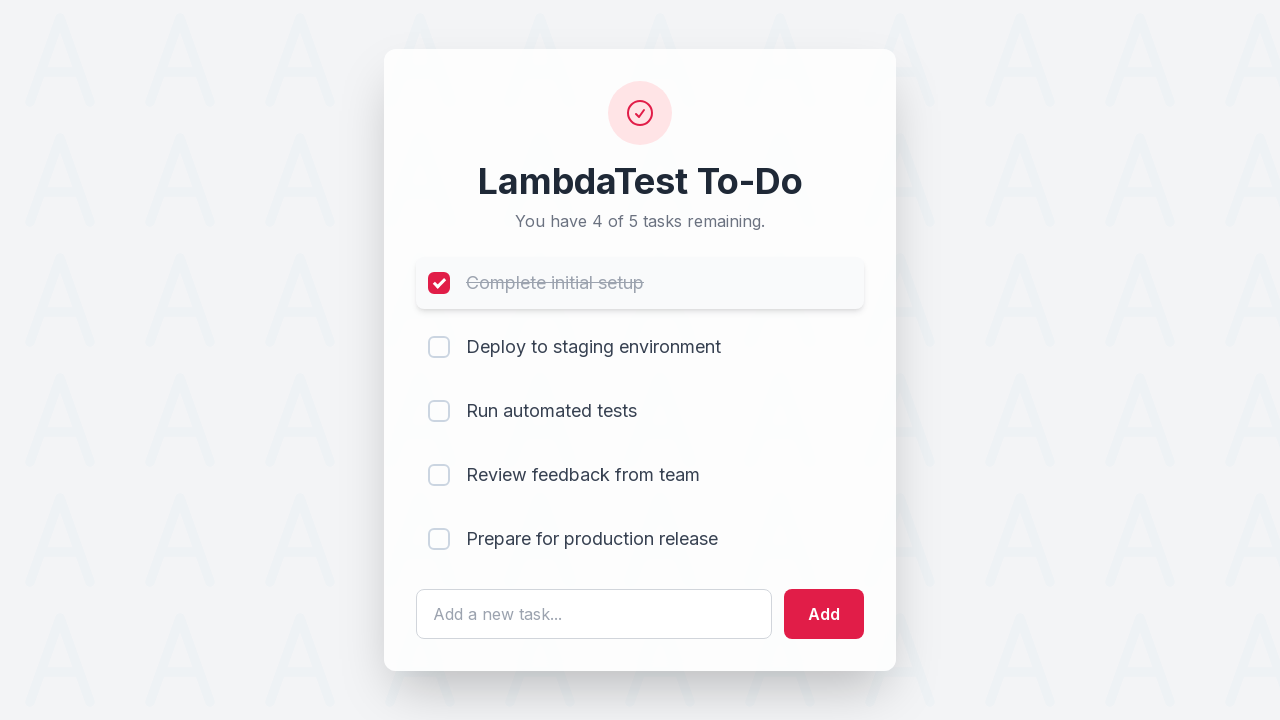

Clicked checkbox for todo item 2 at (439, 347) on input[name='li2']
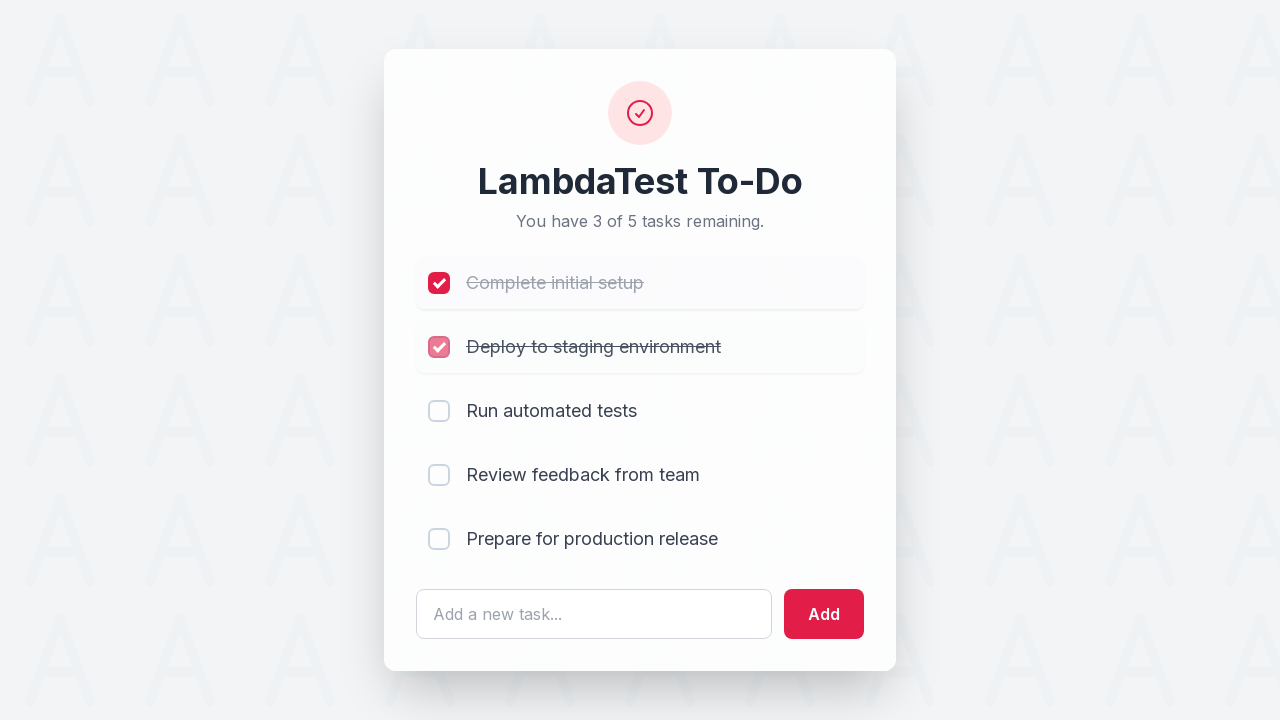

Waited 1 second after checking item 2
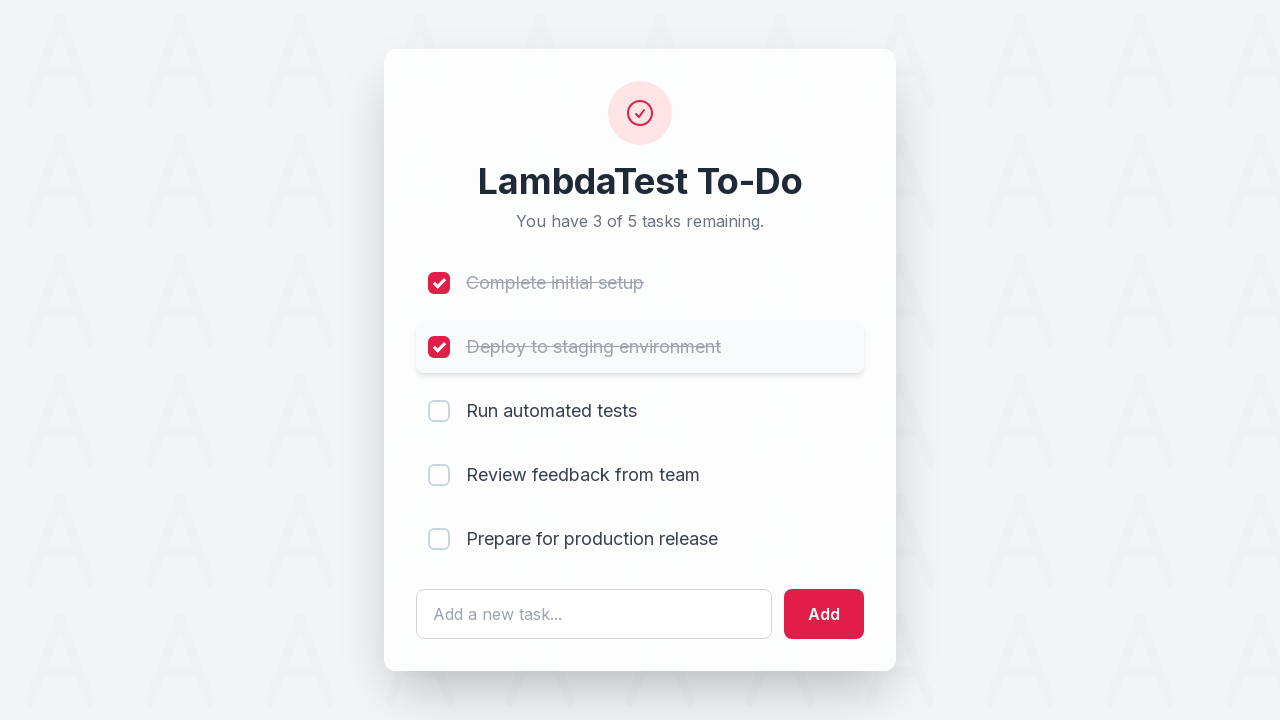

Clicked checkbox for todo item 3 at (439, 411) on input[name='li3']
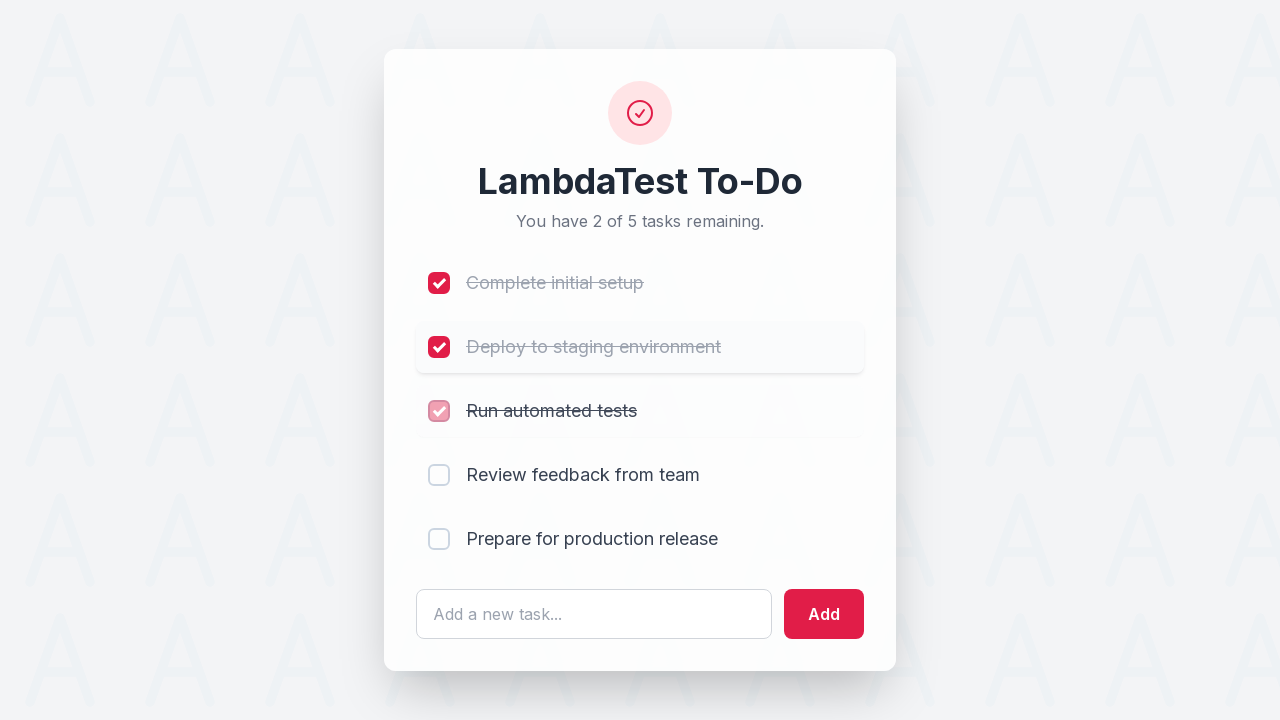

Waited 1 second after checking item 3
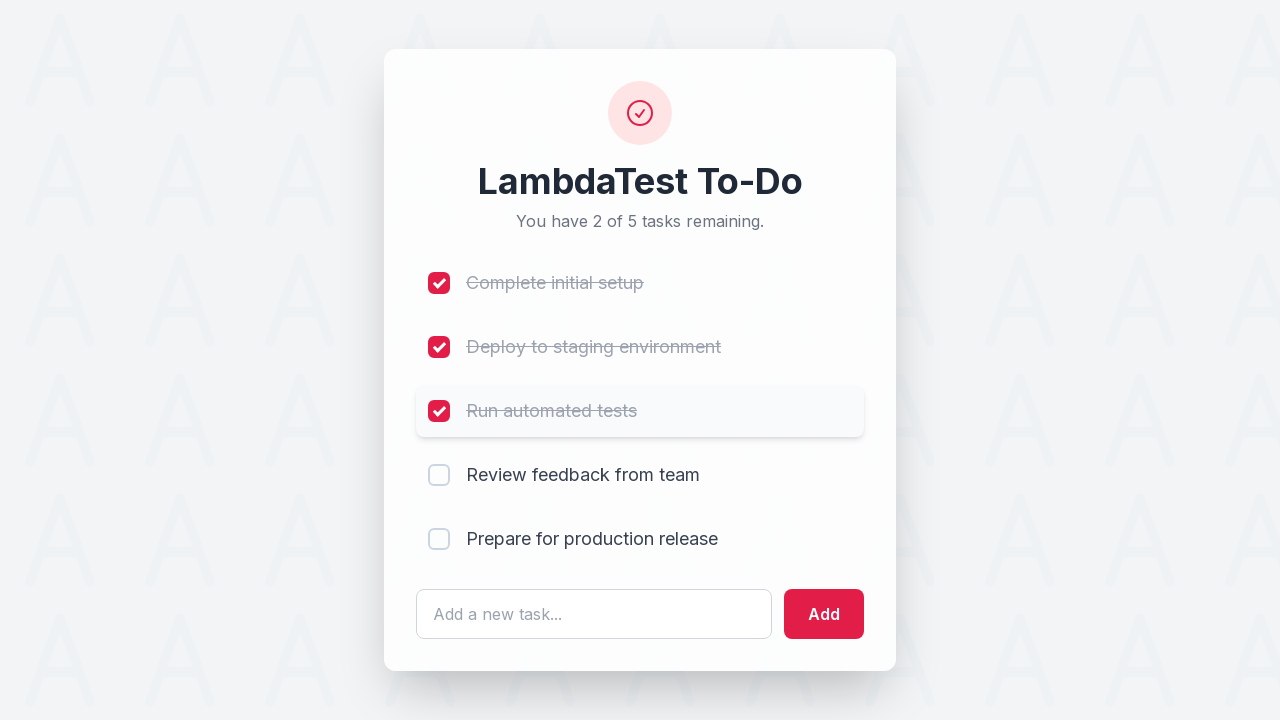

Clicked checkbox for todo item 4 at (439, 475) on input[name='li4']
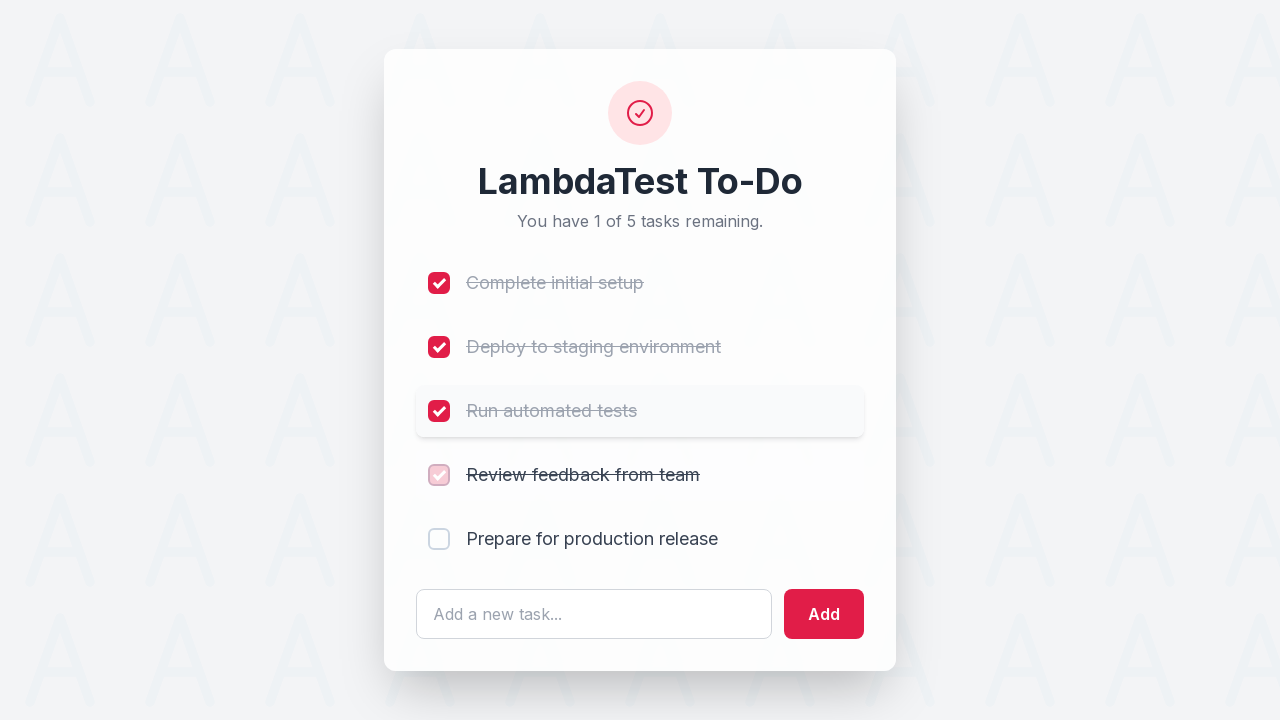

Waited 1 second after checking item 4
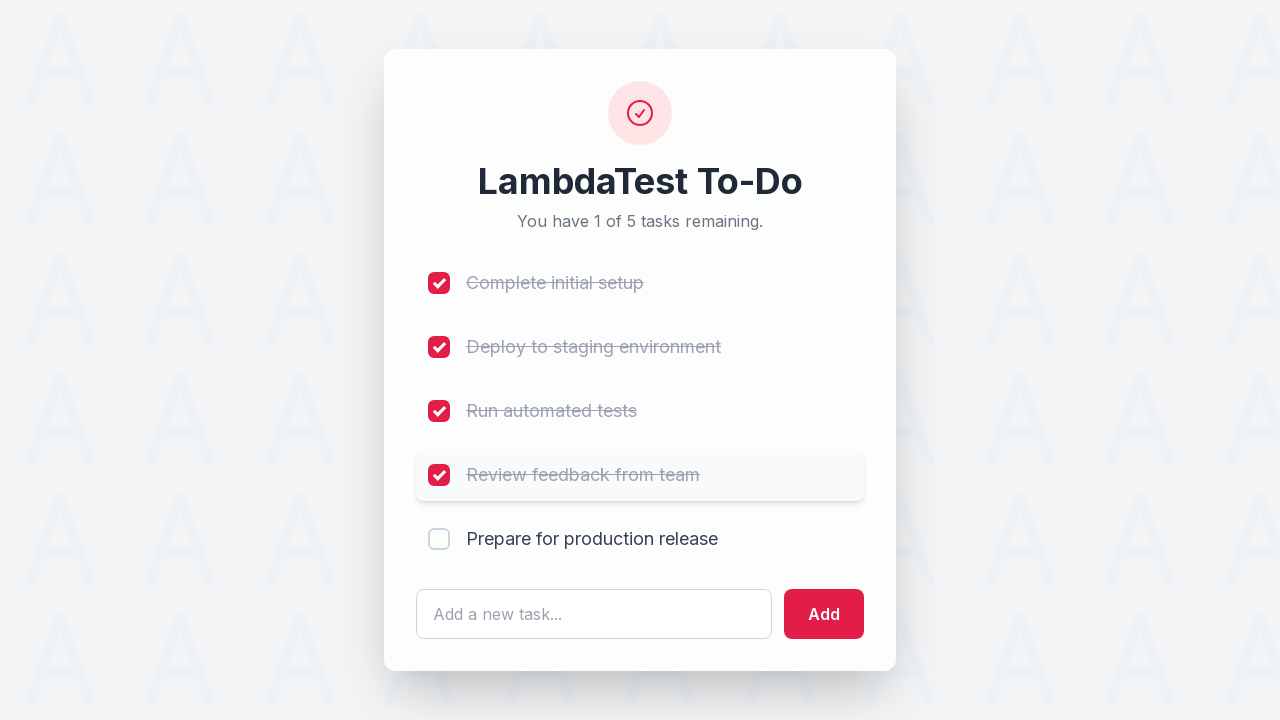

Clicked checkbox for todo item 5 at (439, 539) on input[name='li5']
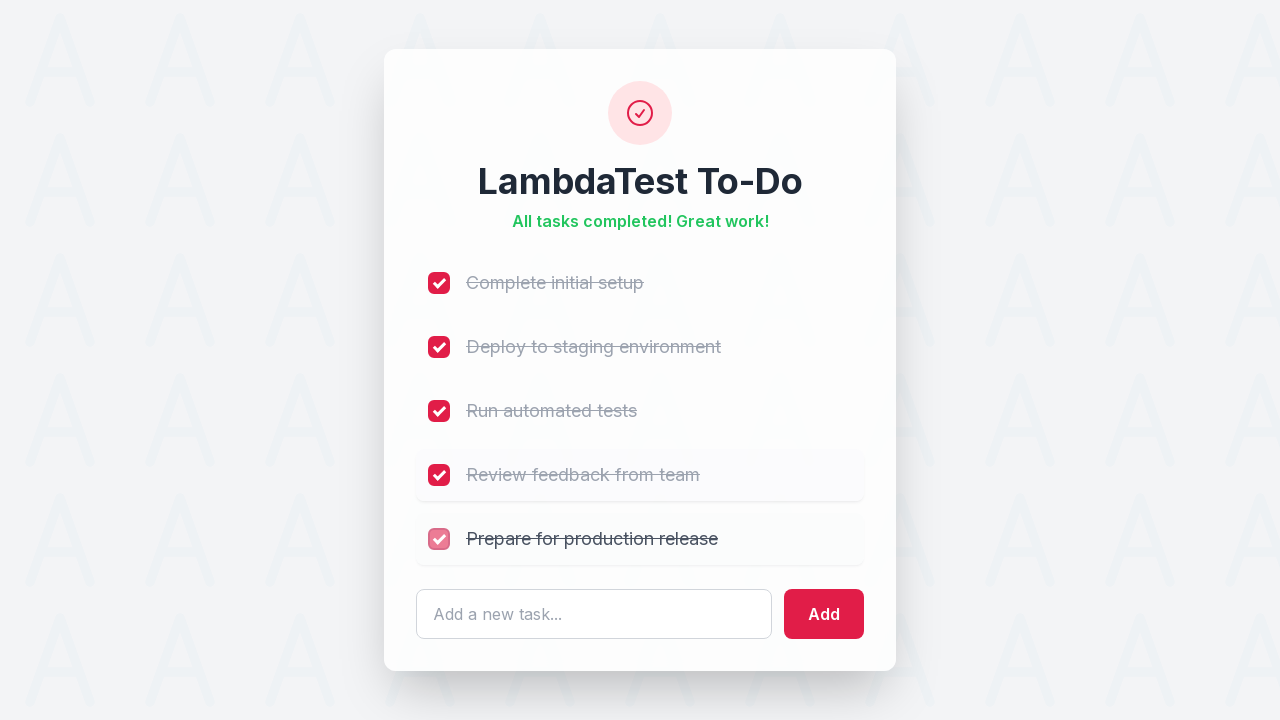

Waited 1 second after checking item 5
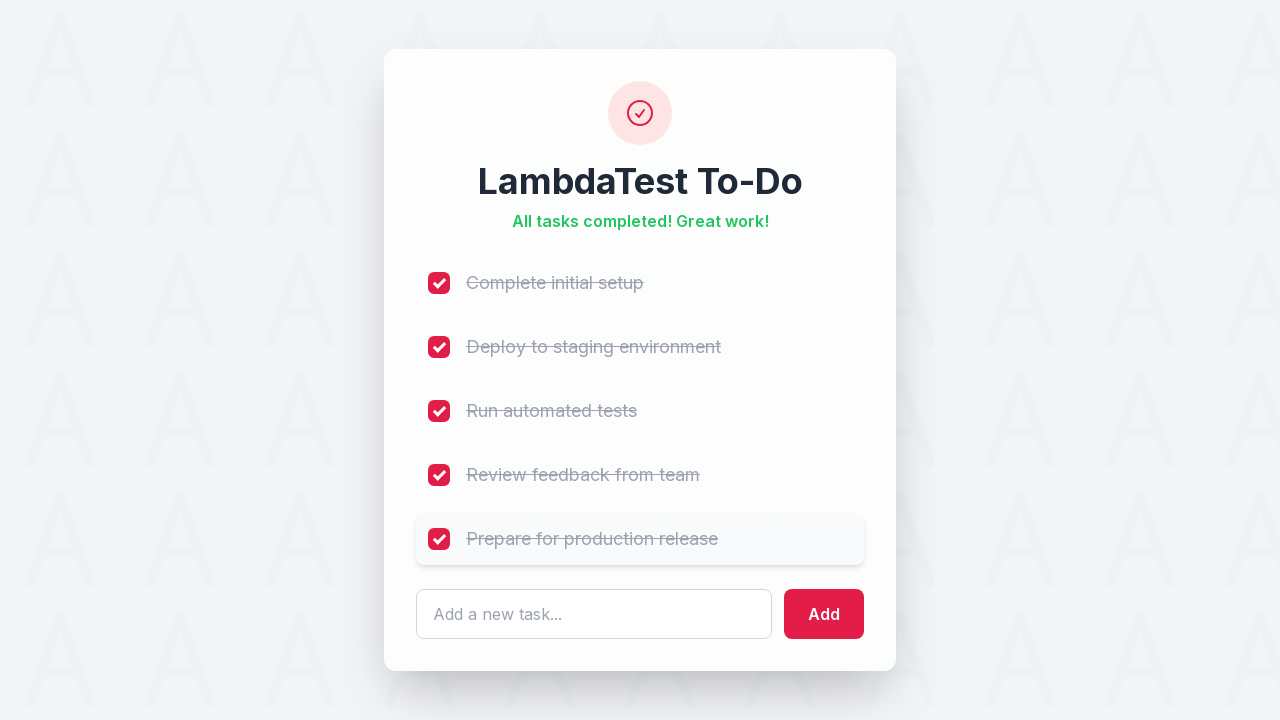

Filled todo input field with 'New Item' on #sampletodotext
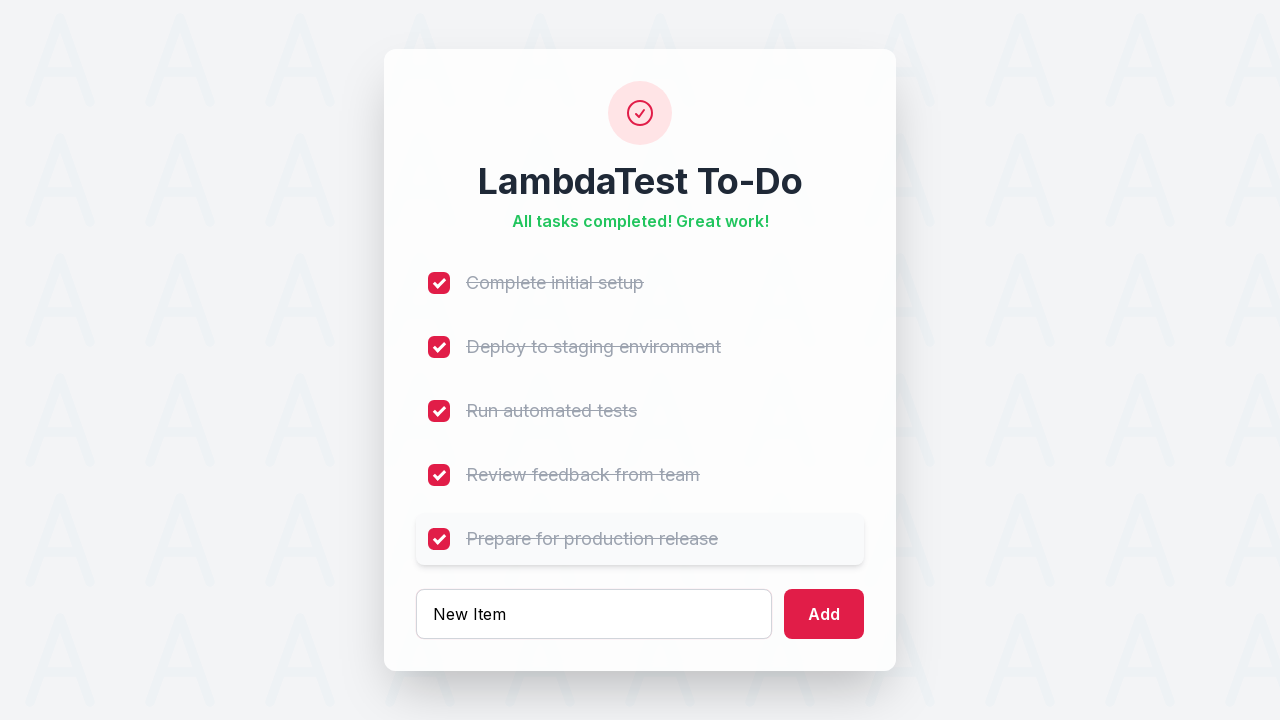

Waited 1 second after filling input
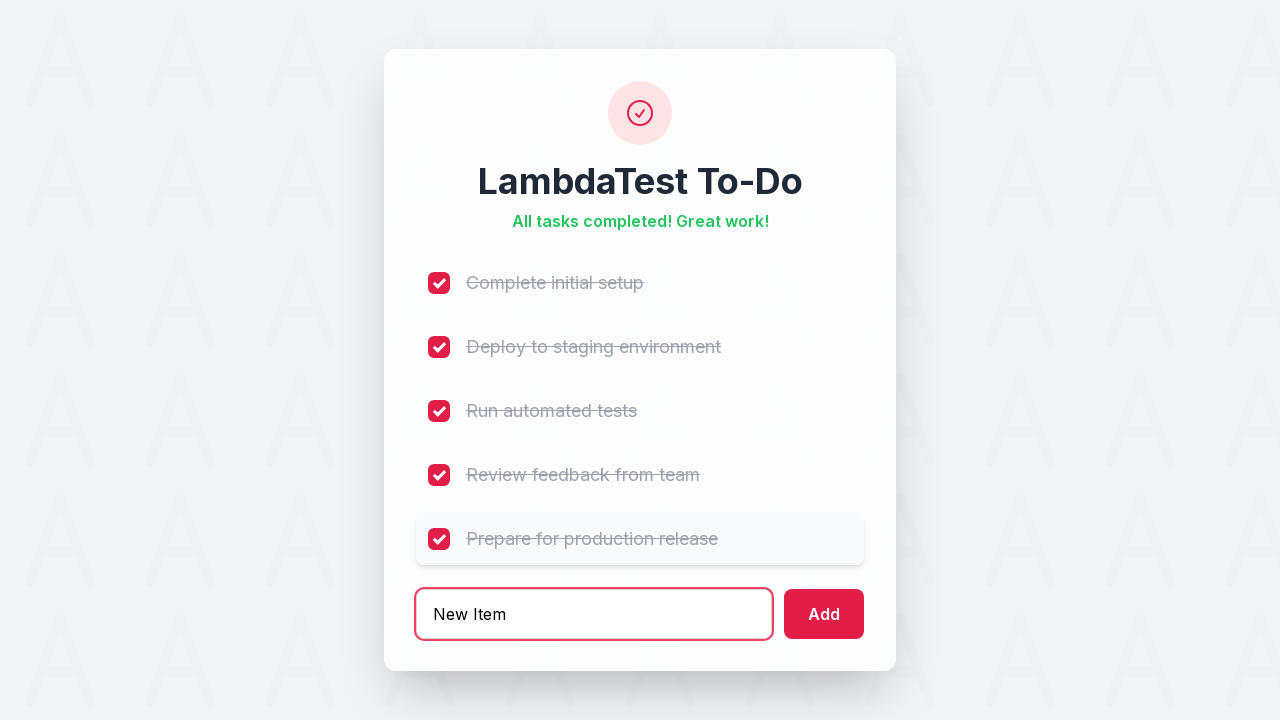

Clicked add button to create new todo item at (824, 614) on #addbutton
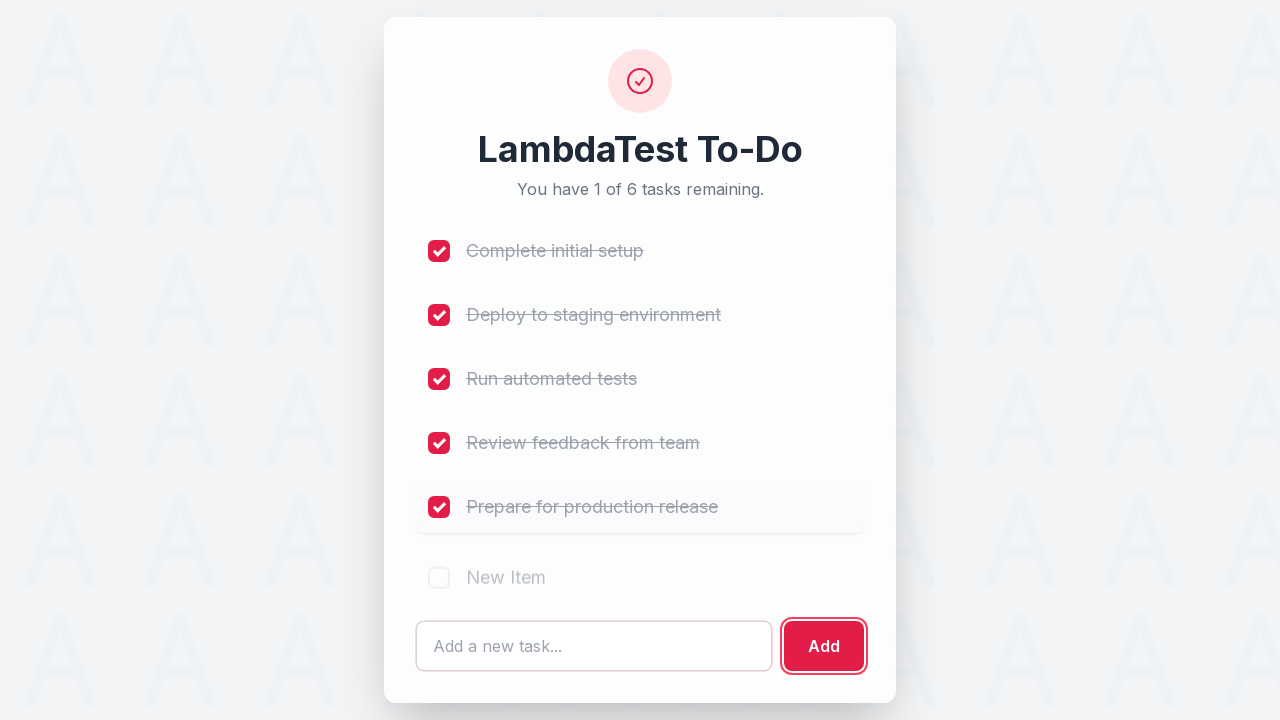

Clicked checkbox for newly added todo item 6 at (439, 571) on input[name='li6']
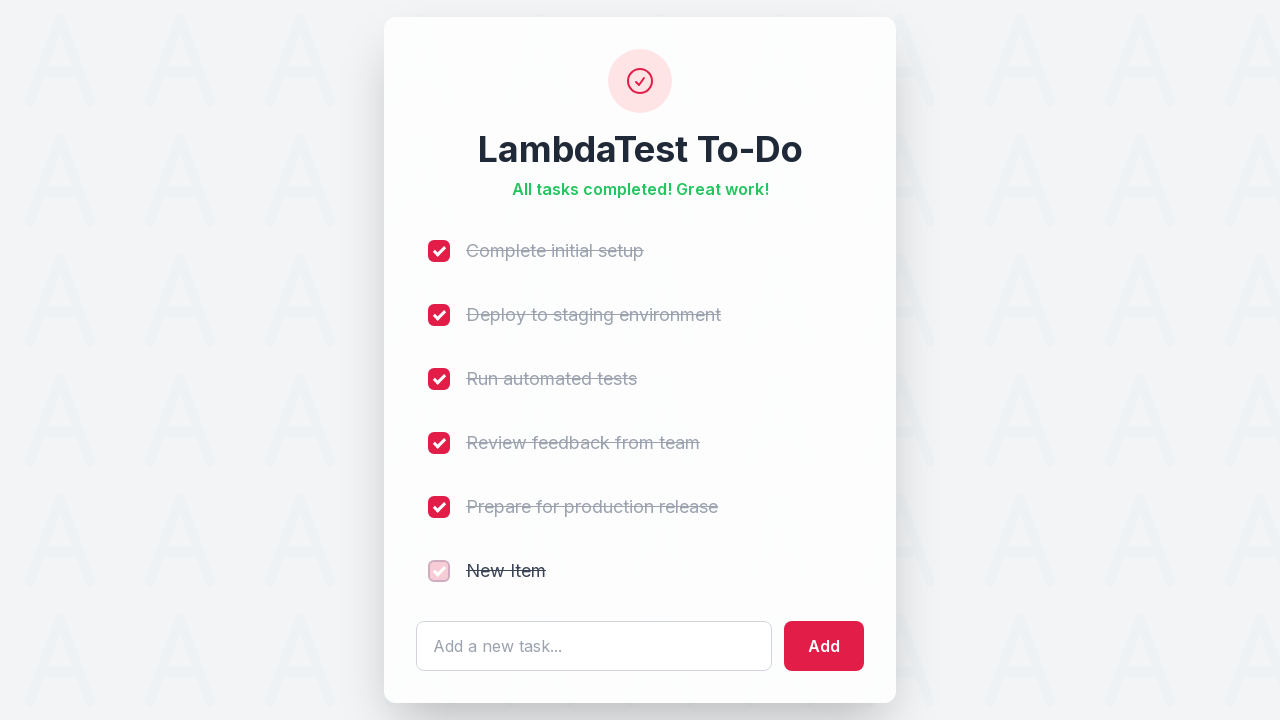

Waited 3 seconds for final state update
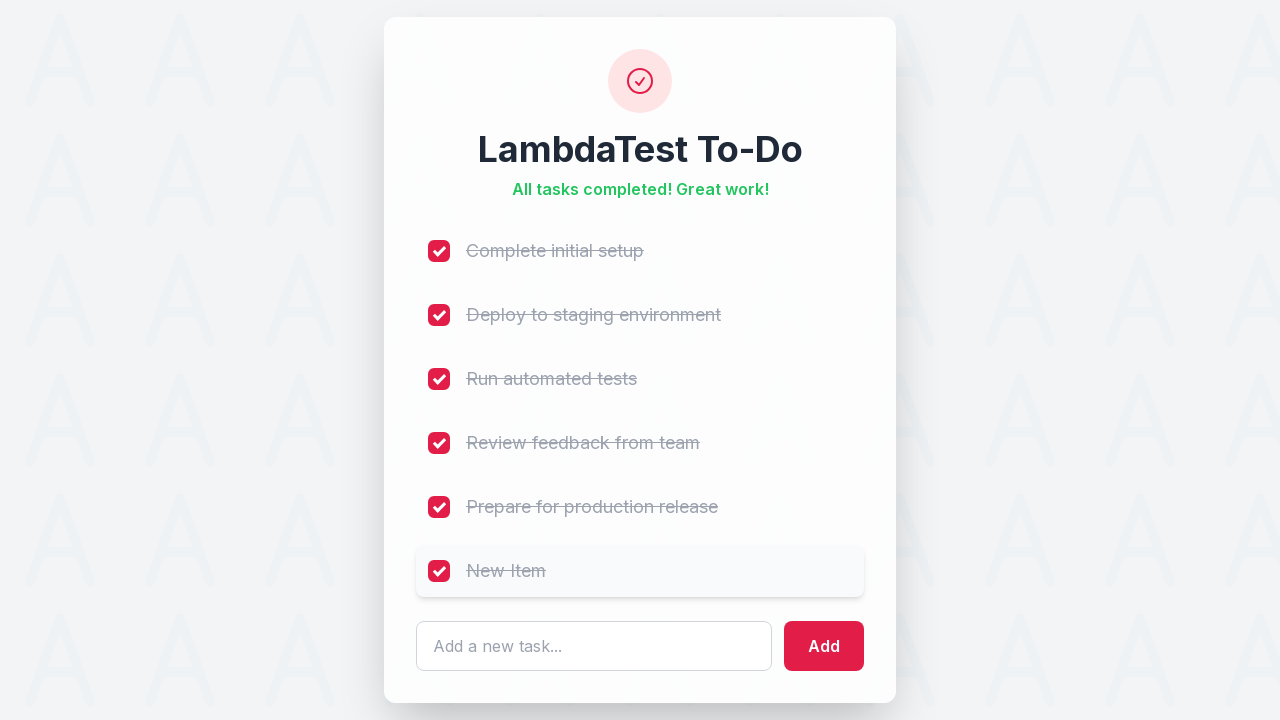

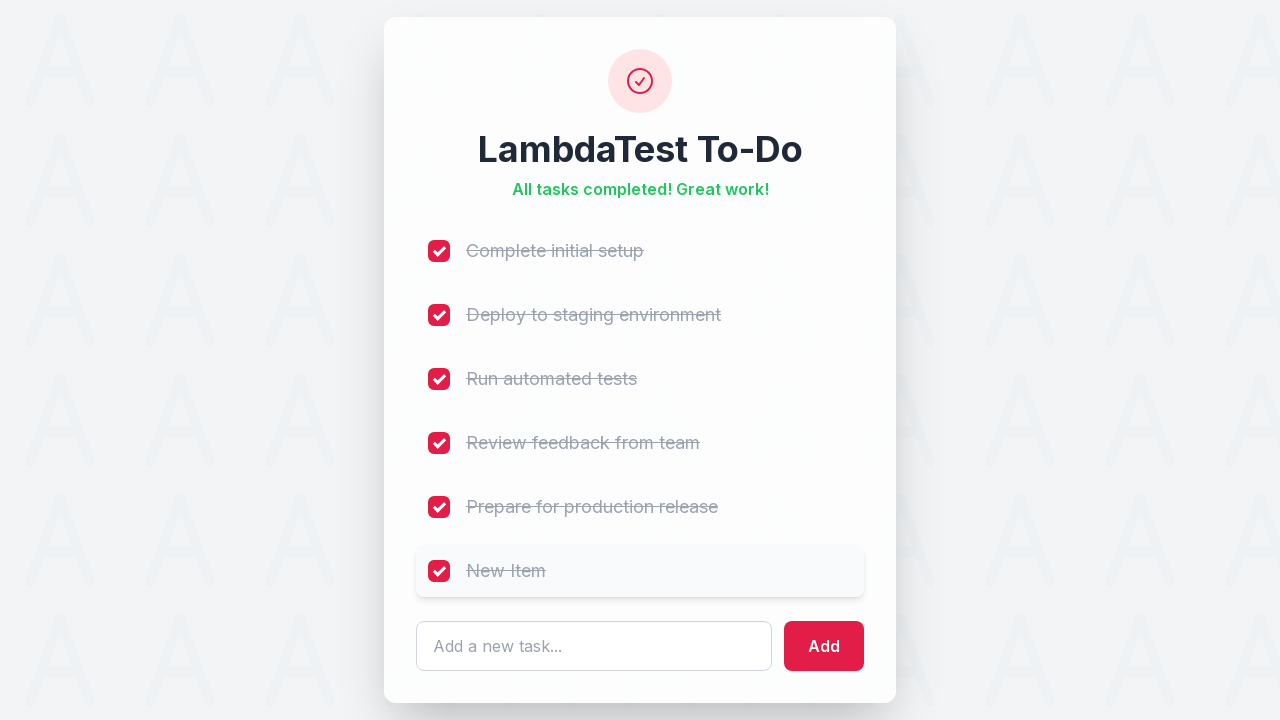